Navigates to a page, clicks a dynamically calculated link, fills out a form with personal information, submits it, and handles an alert dialog

Starting URL: http://suninjuly.github.io/find_link_text

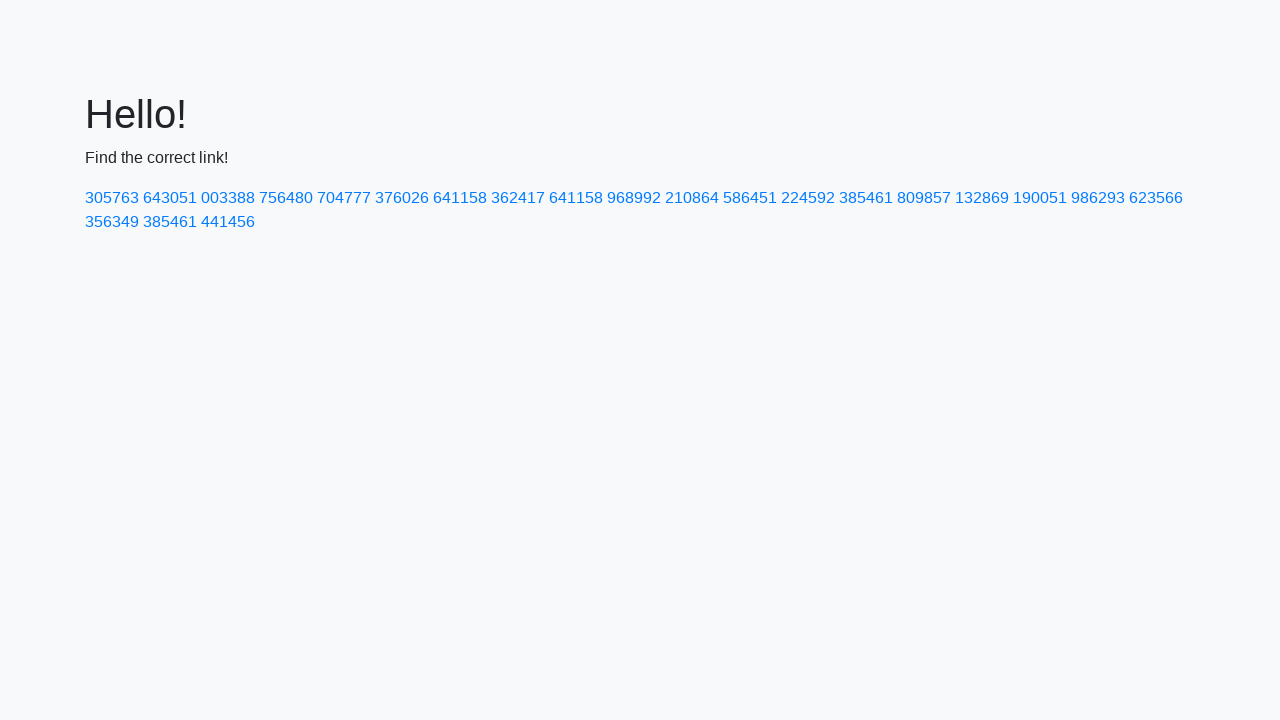

Clicked dynamically calculated link with text '224592' at (808, 198) on a:has-text('224592')
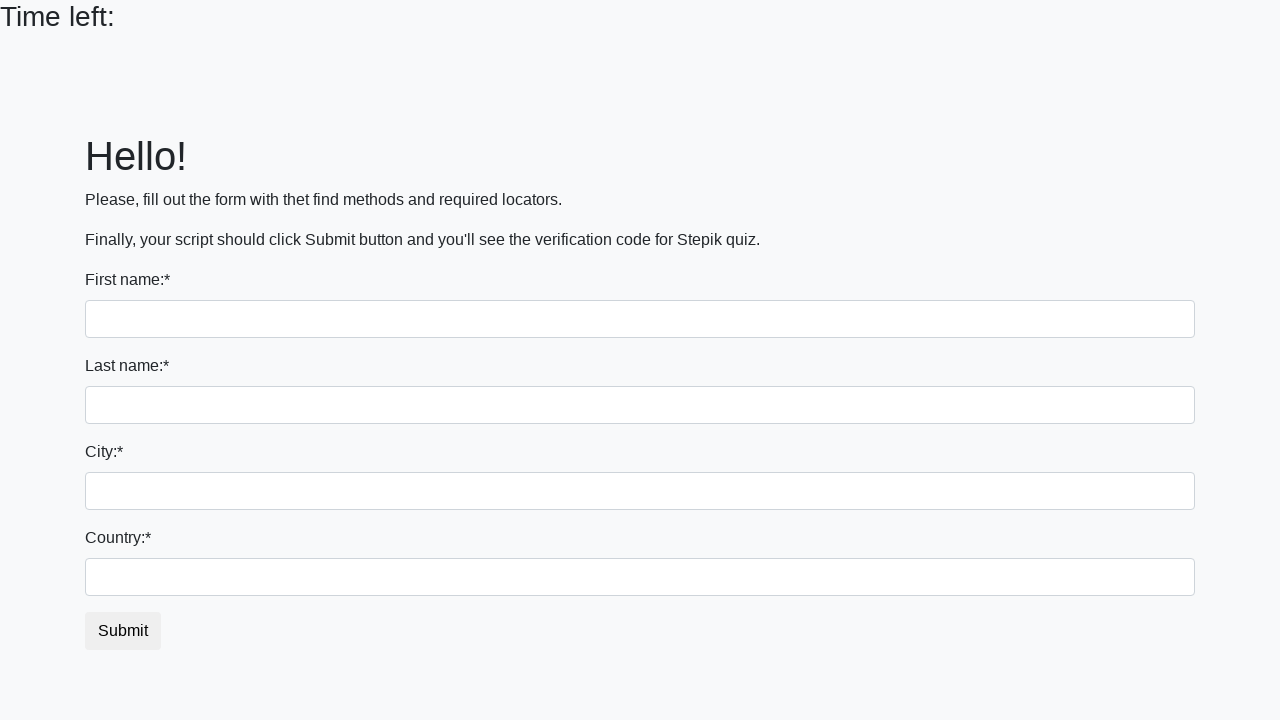

Filled first name field with 'Ivan' on input:first-of-type
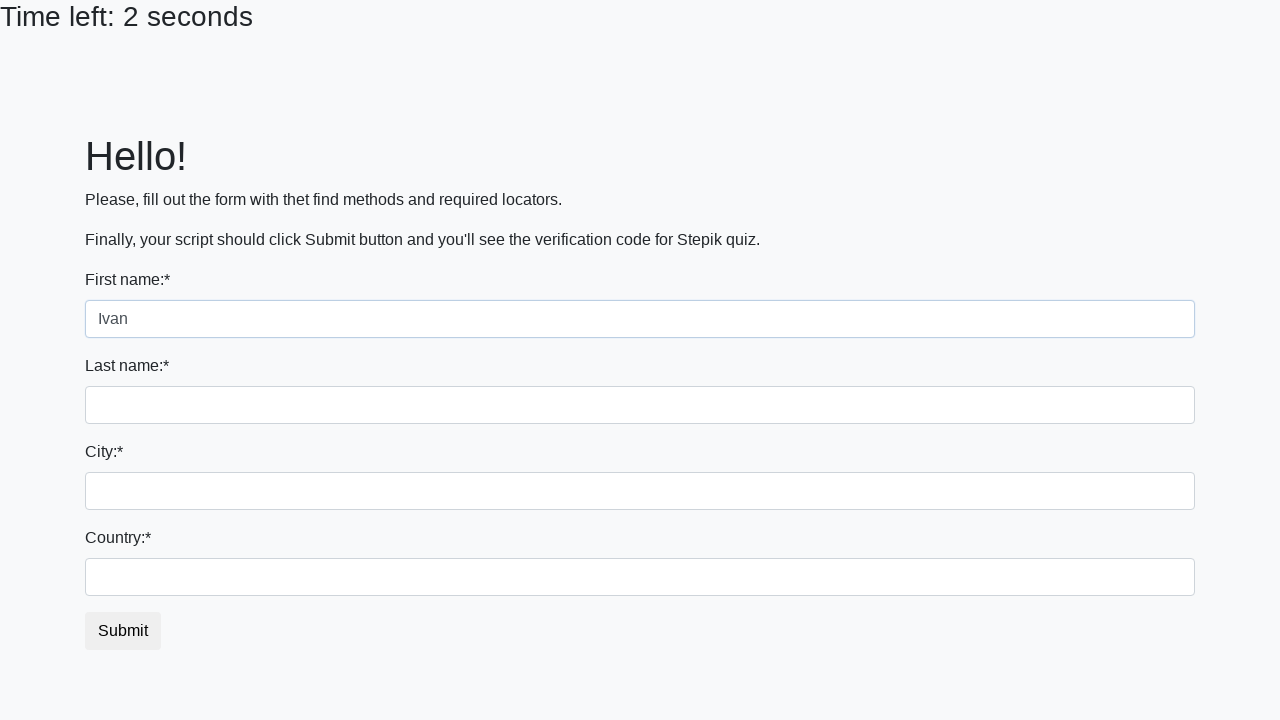

Filled last name field with 'Petrov' on input[name='last_name']
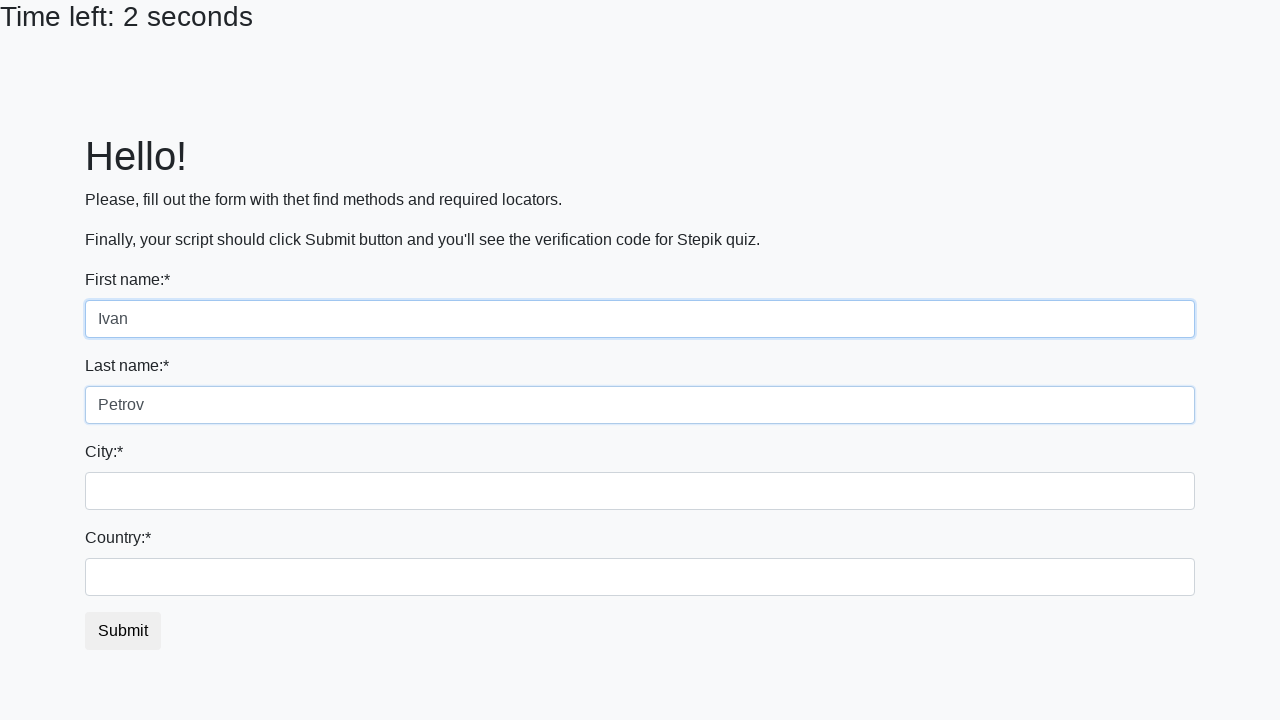

Filled city field with 'Smolensk' on .form-control.city
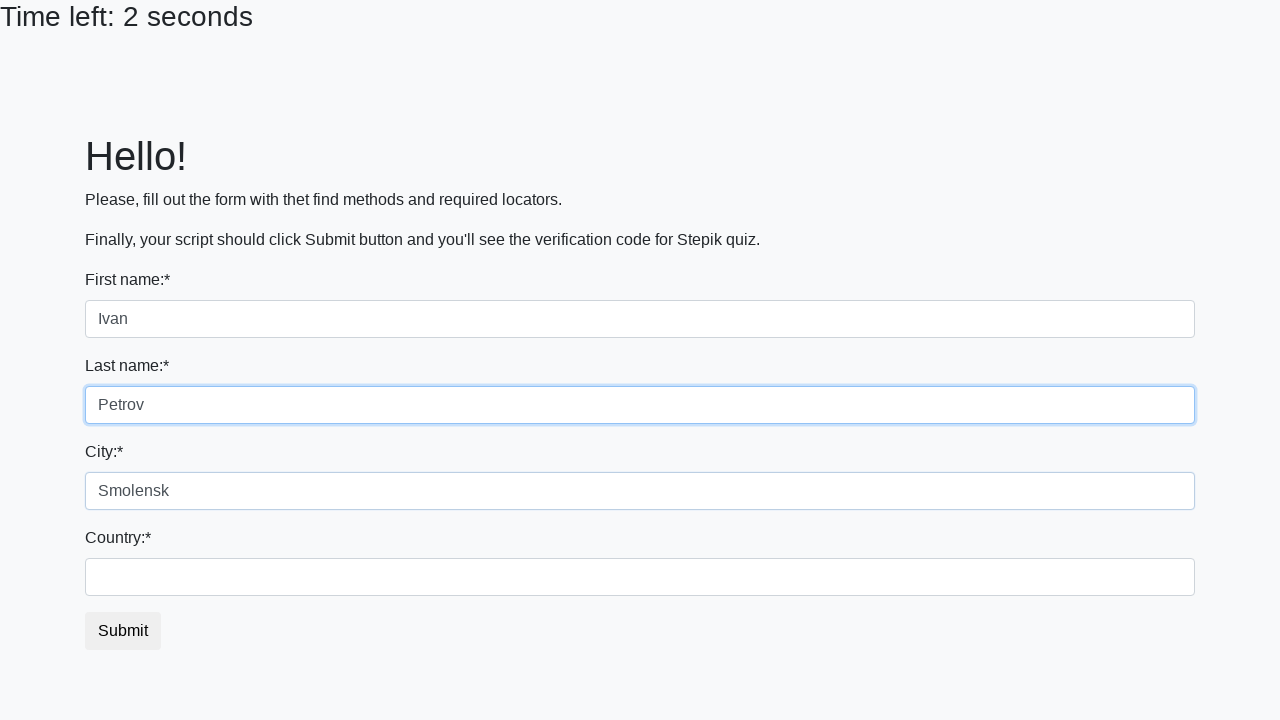

Filled country field with 'Russia' on #country
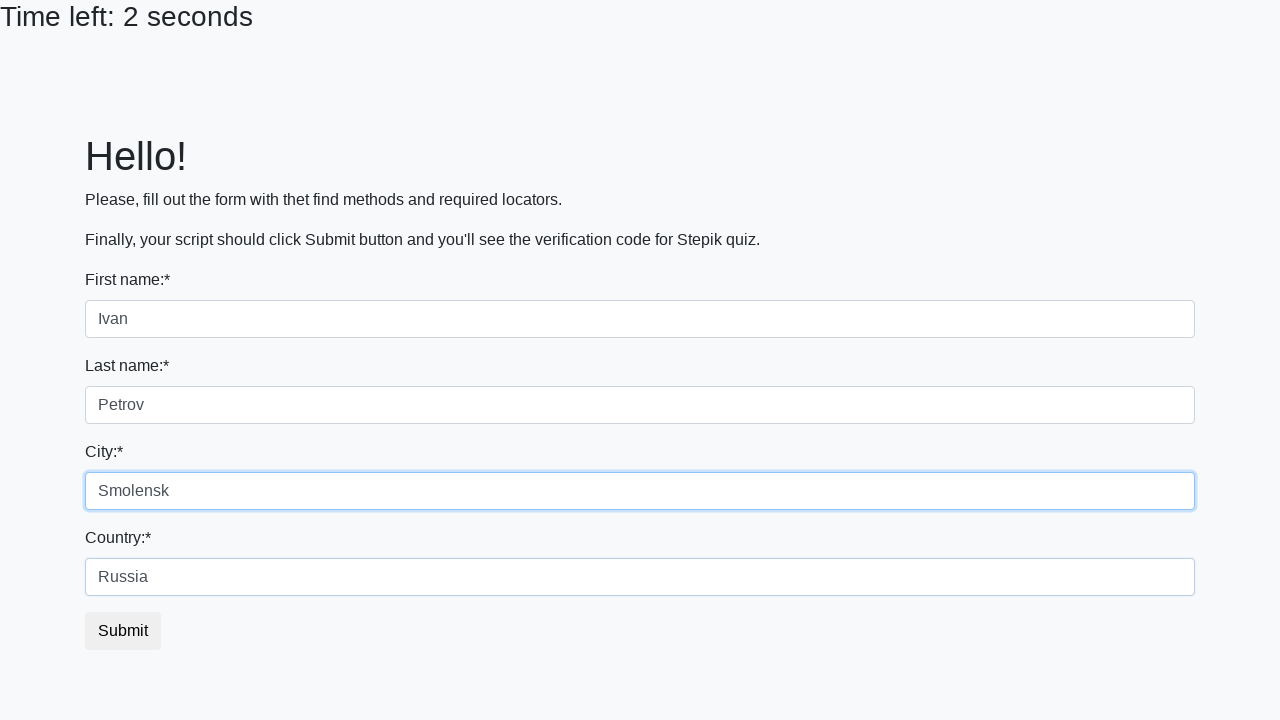

Clicked submit button to submit the form at (123, 631) on button.btn
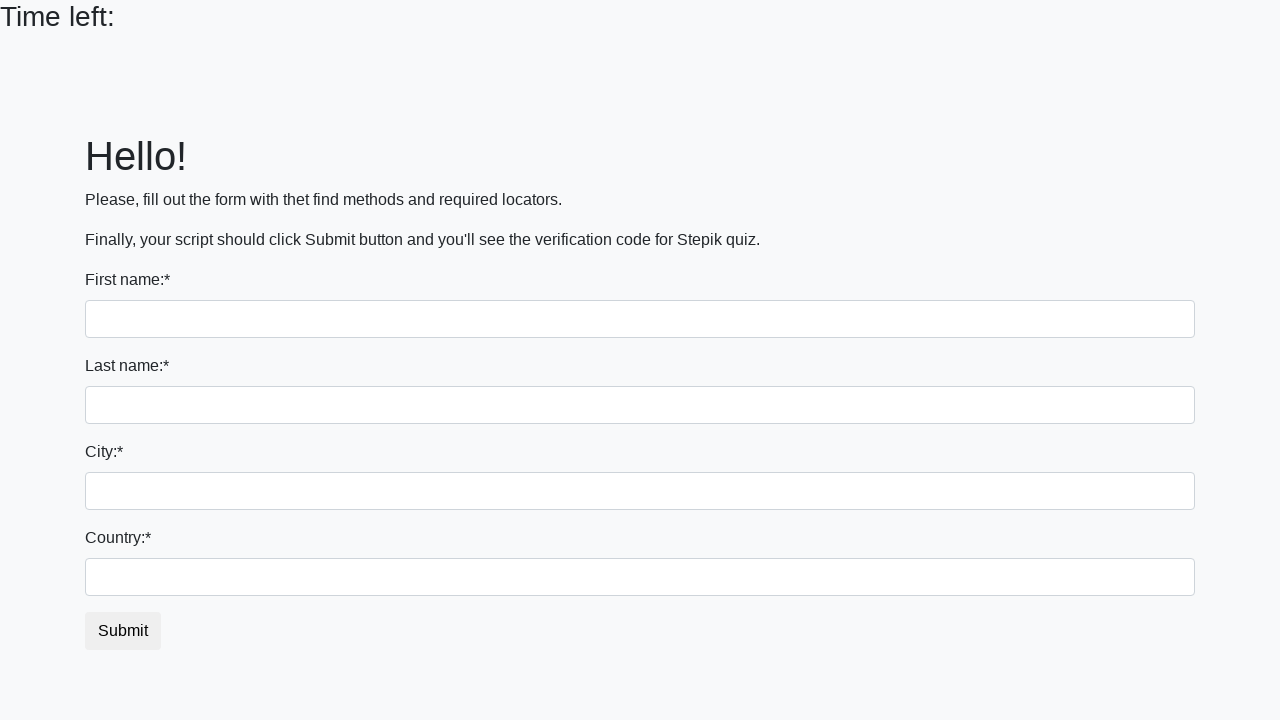

Set up alert dialog handler to accept dialogs
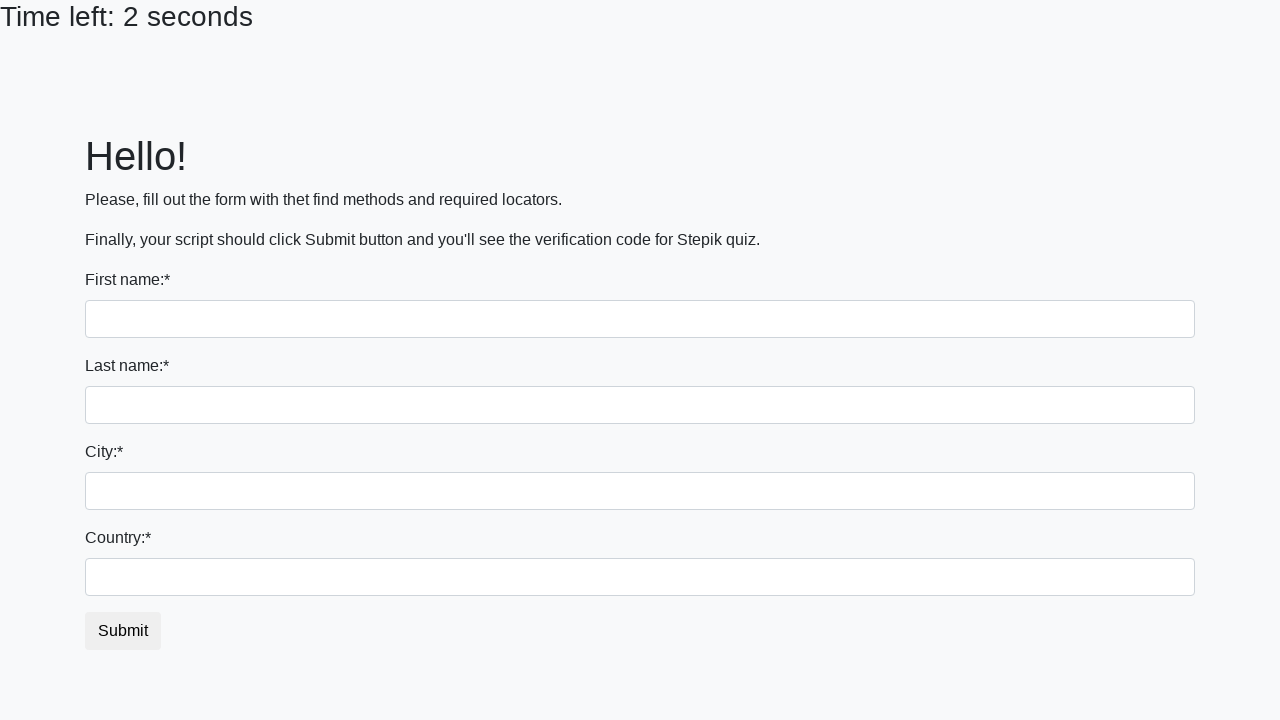

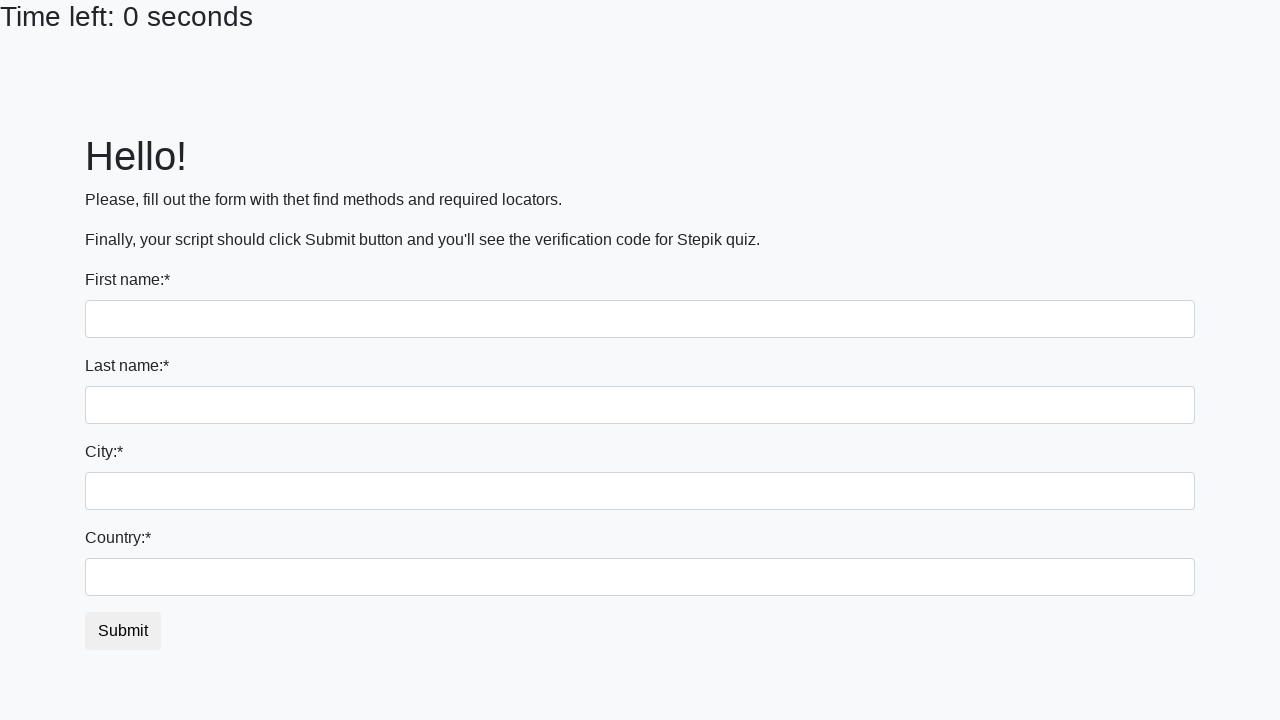